Tests element visibility functionality by clicking the hide button and verifying that elements become hidden

Starting URL: http://uitestingplayground.com/visibility

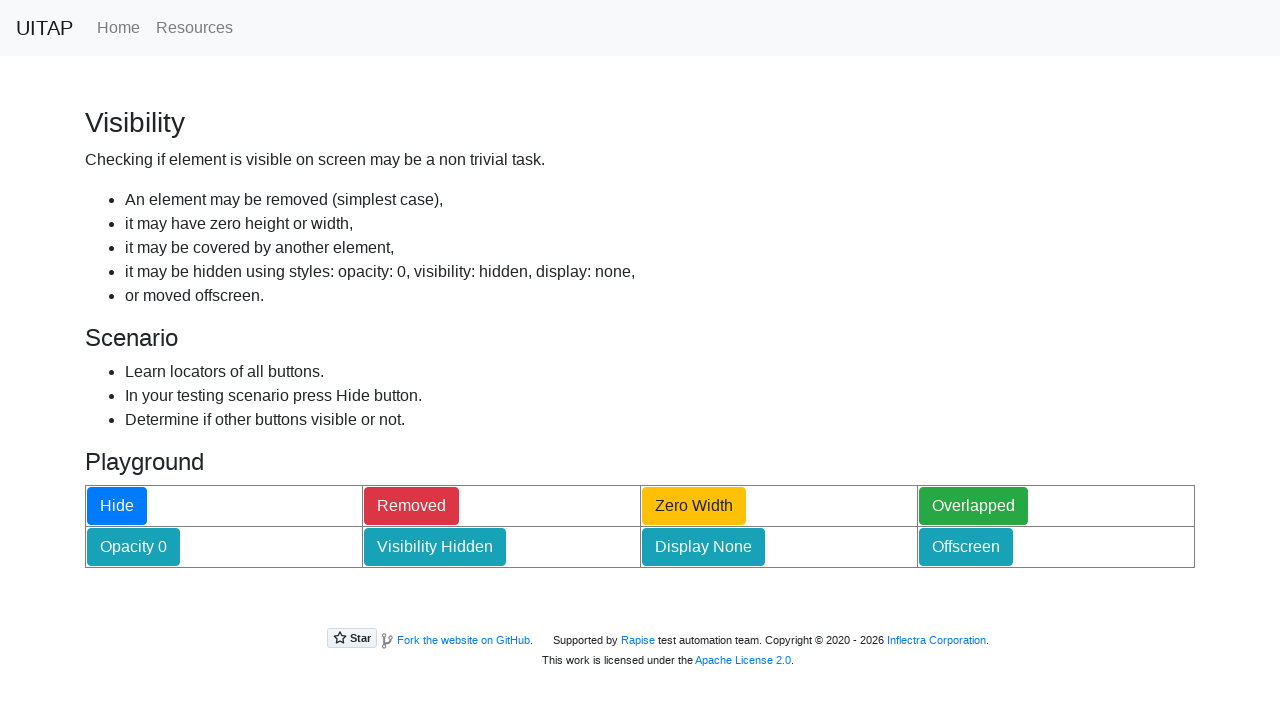

Located transparent button element
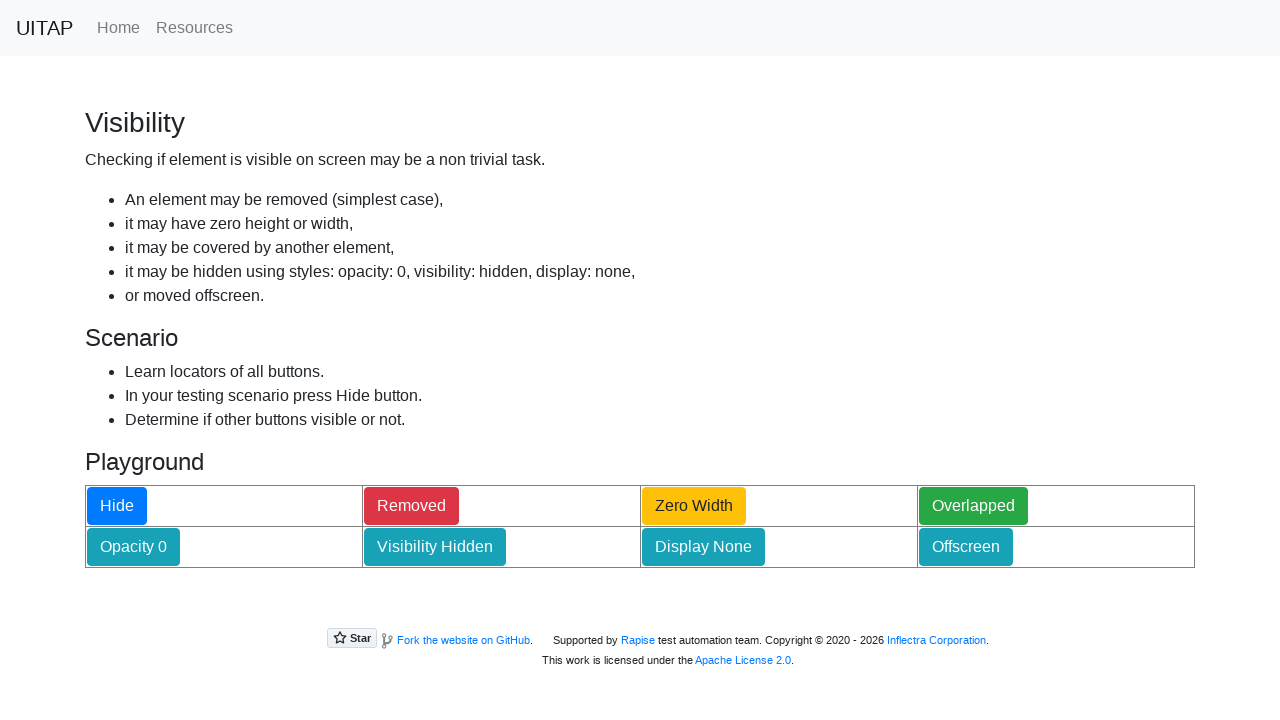

Checked initial visibility of transparent button
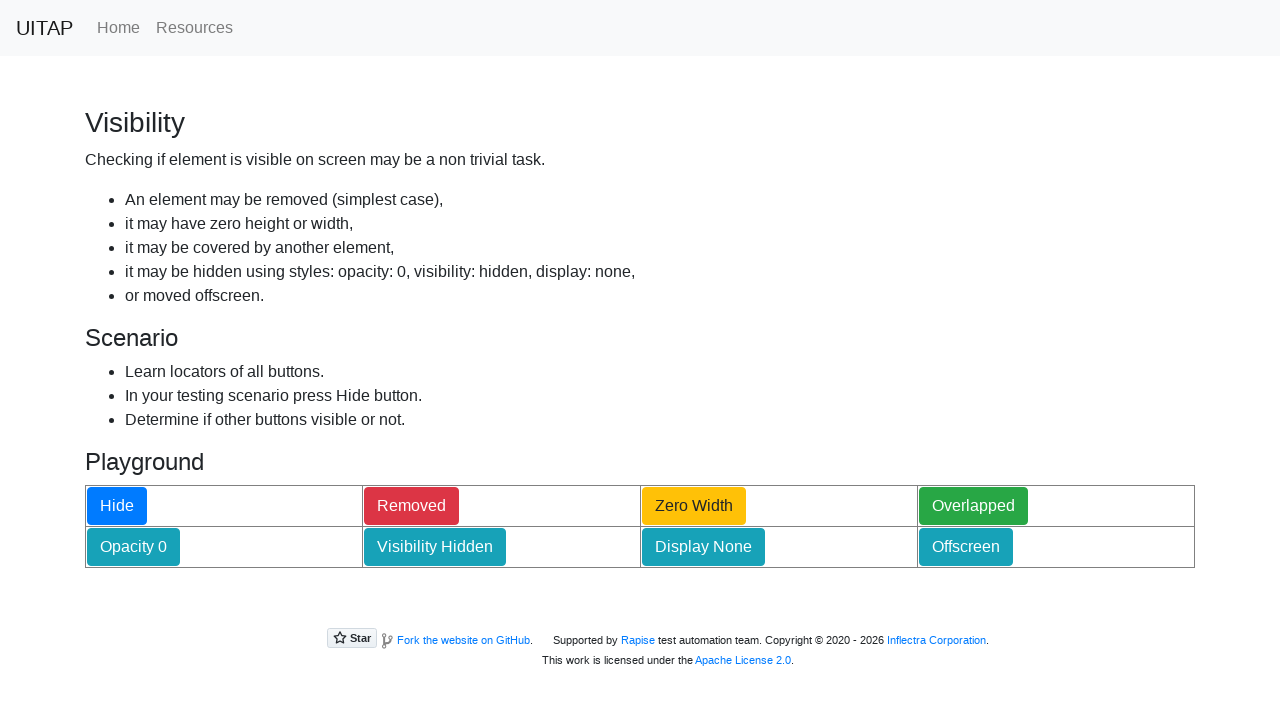

Clicked hide button to hide elements at (117, 506) on #hideButton
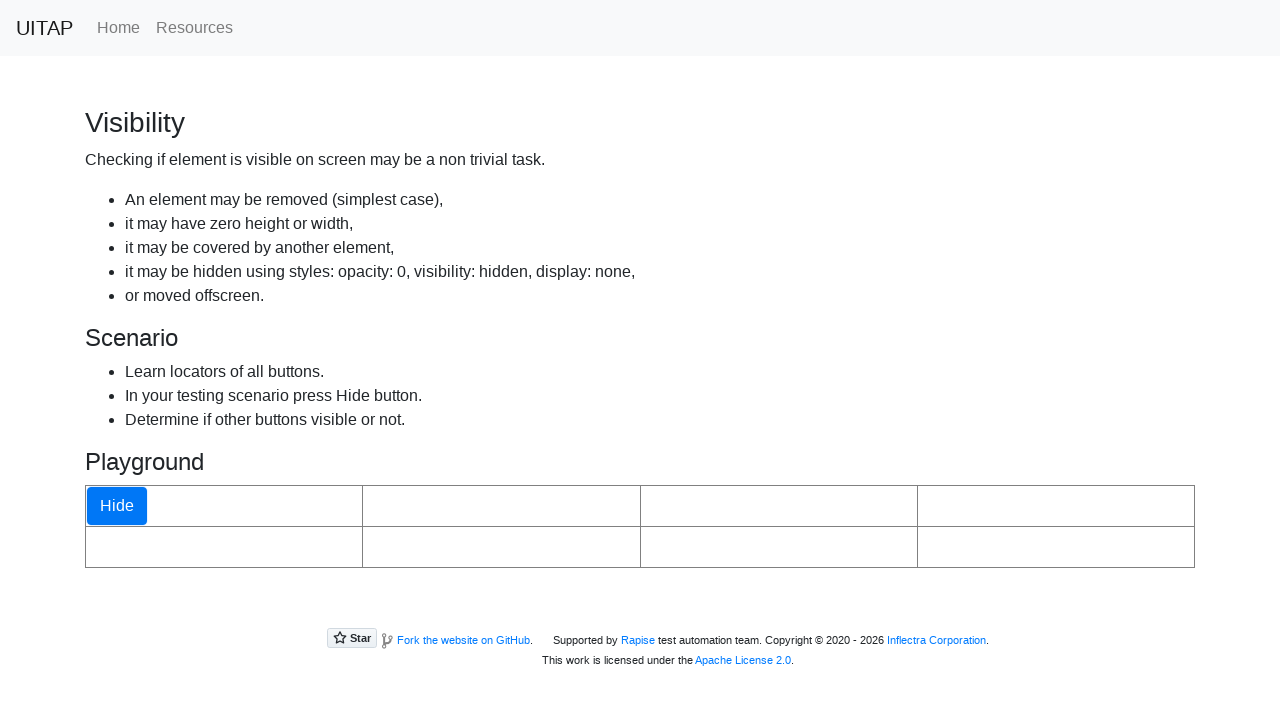

Verified transparent button is hidden after clicking hide button
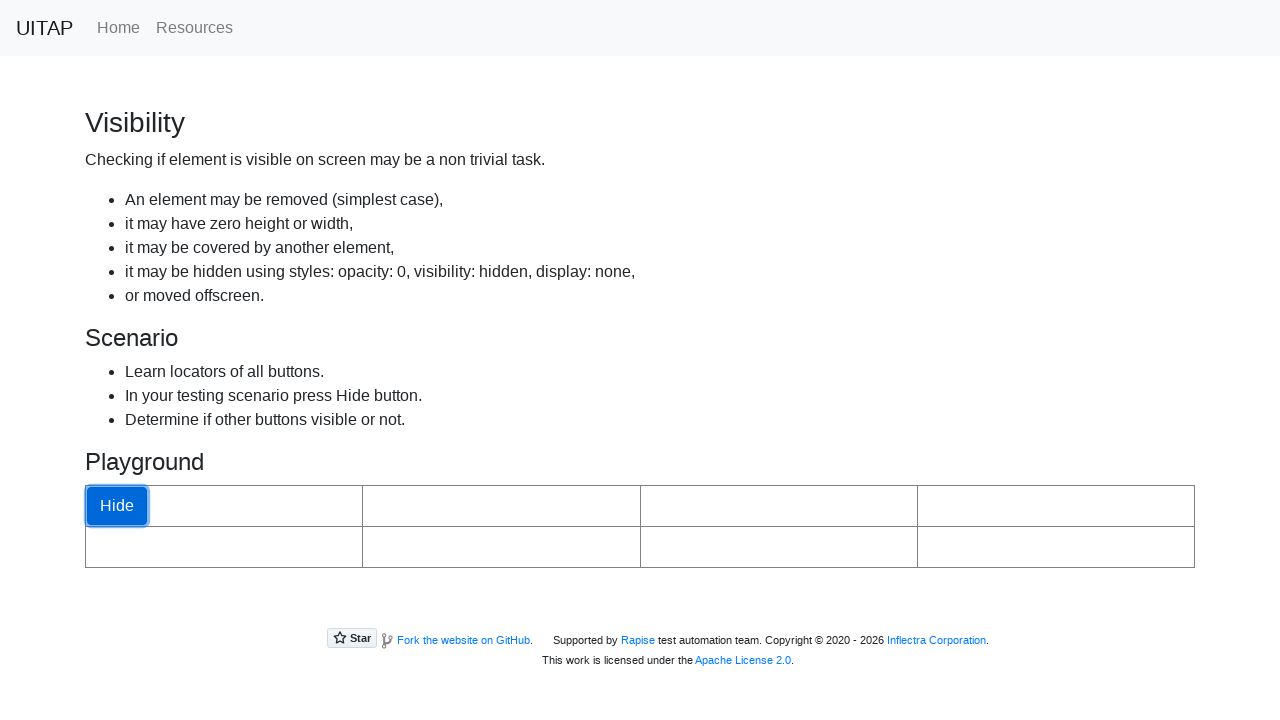

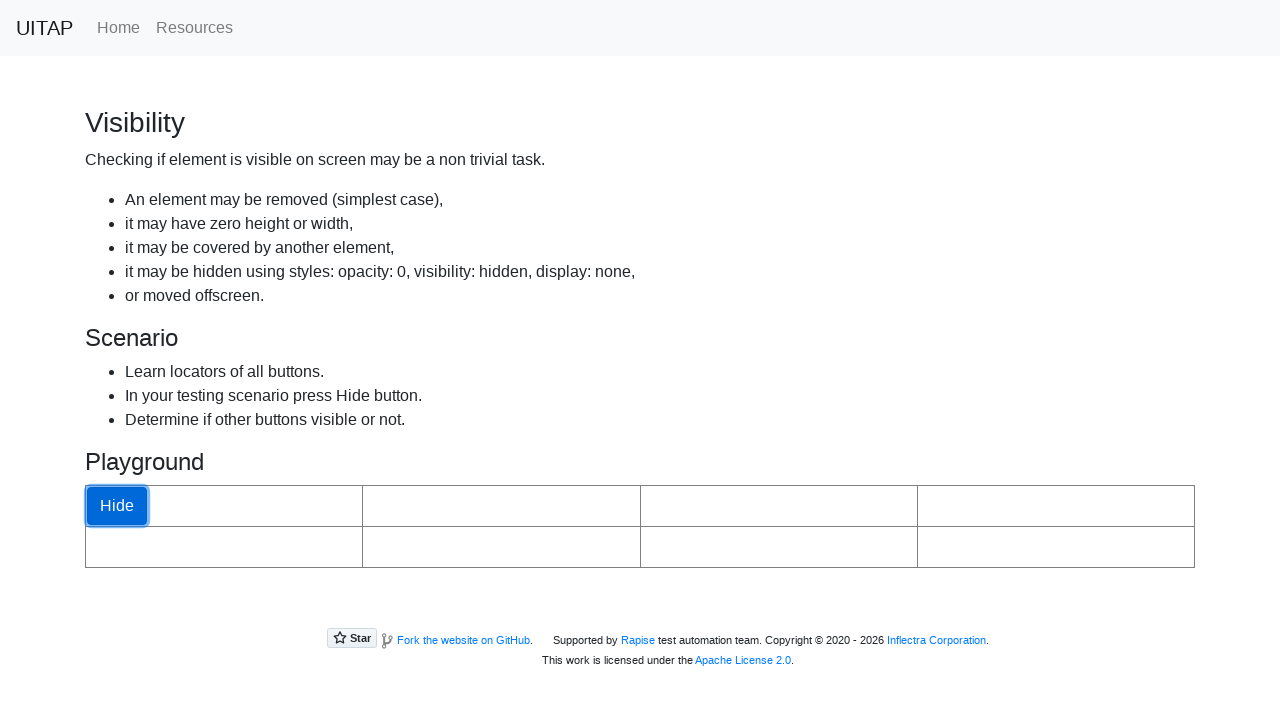